Tests JavaScript alert dialog by clicking a button that triggers an alert and accepting it

Starting URL: https://the-internet.herokuapp.com/javascript_alerts

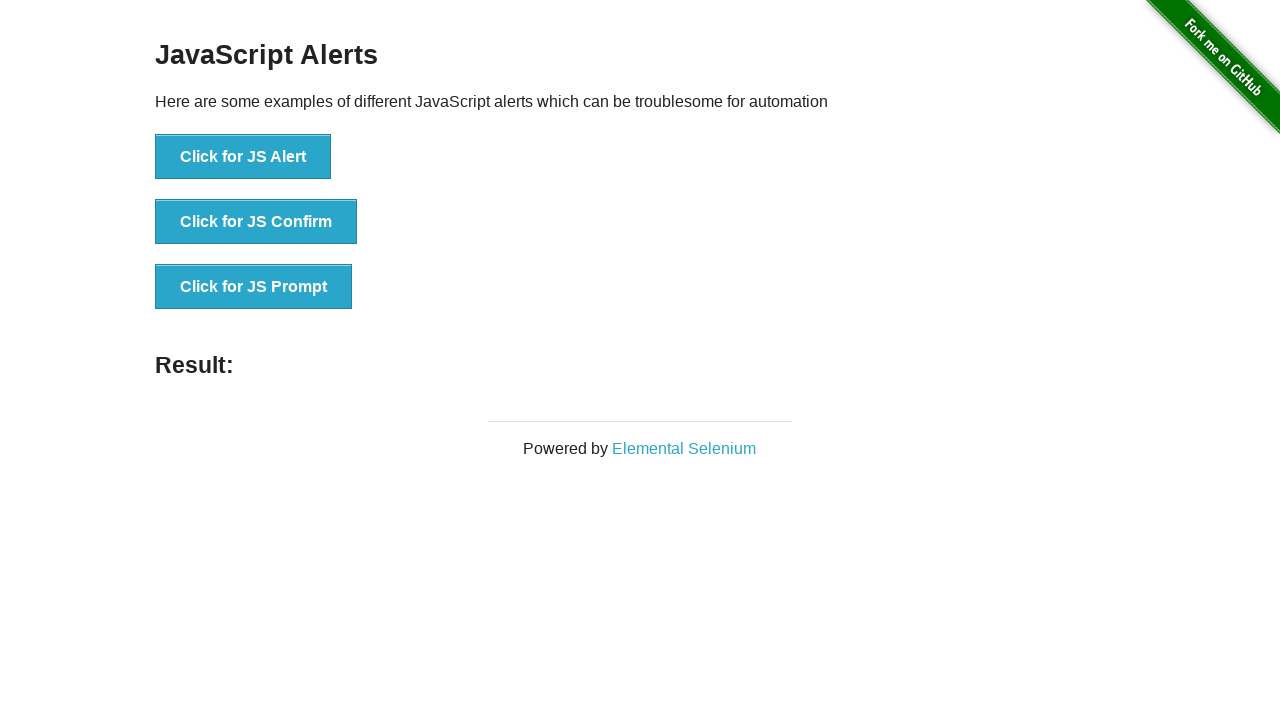

Set up dialog handler to accept alerts
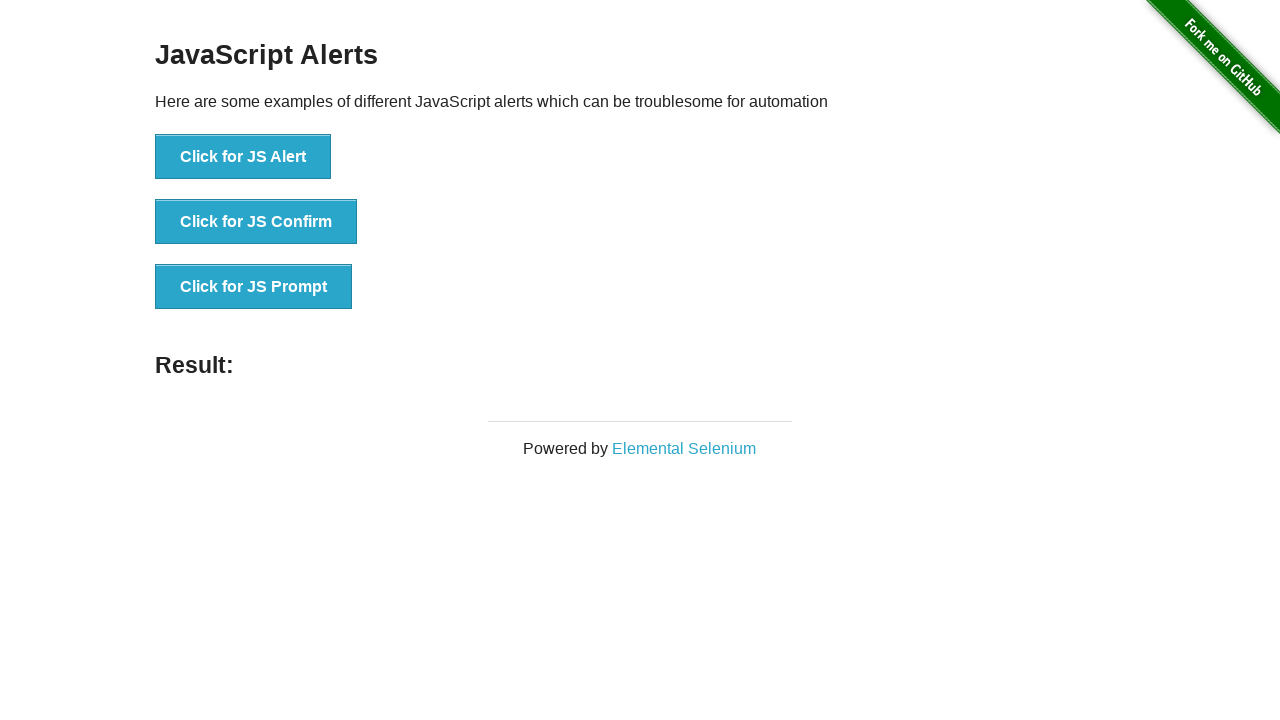

Clicked button to trigger JavaScript alert dialog at (243, 157) on xpath=//button[normalize-space()='Click for JS Alert']
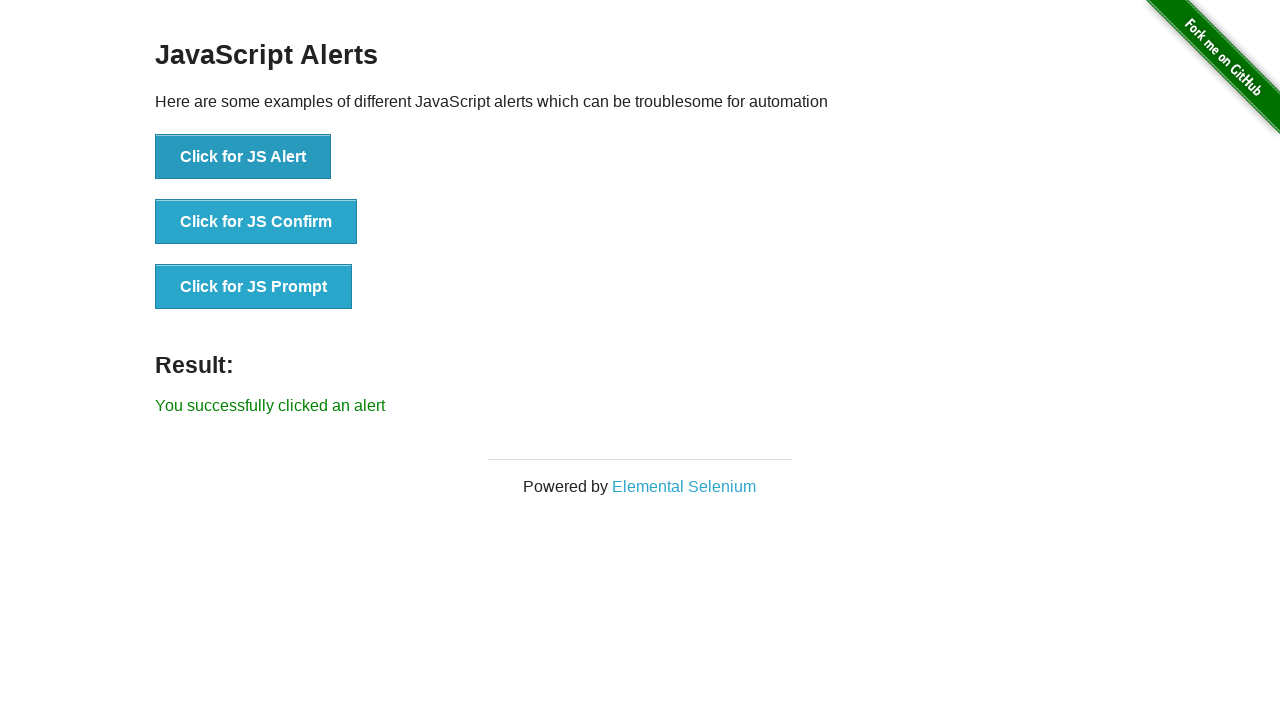

Alert was accepted and result element appeared on page
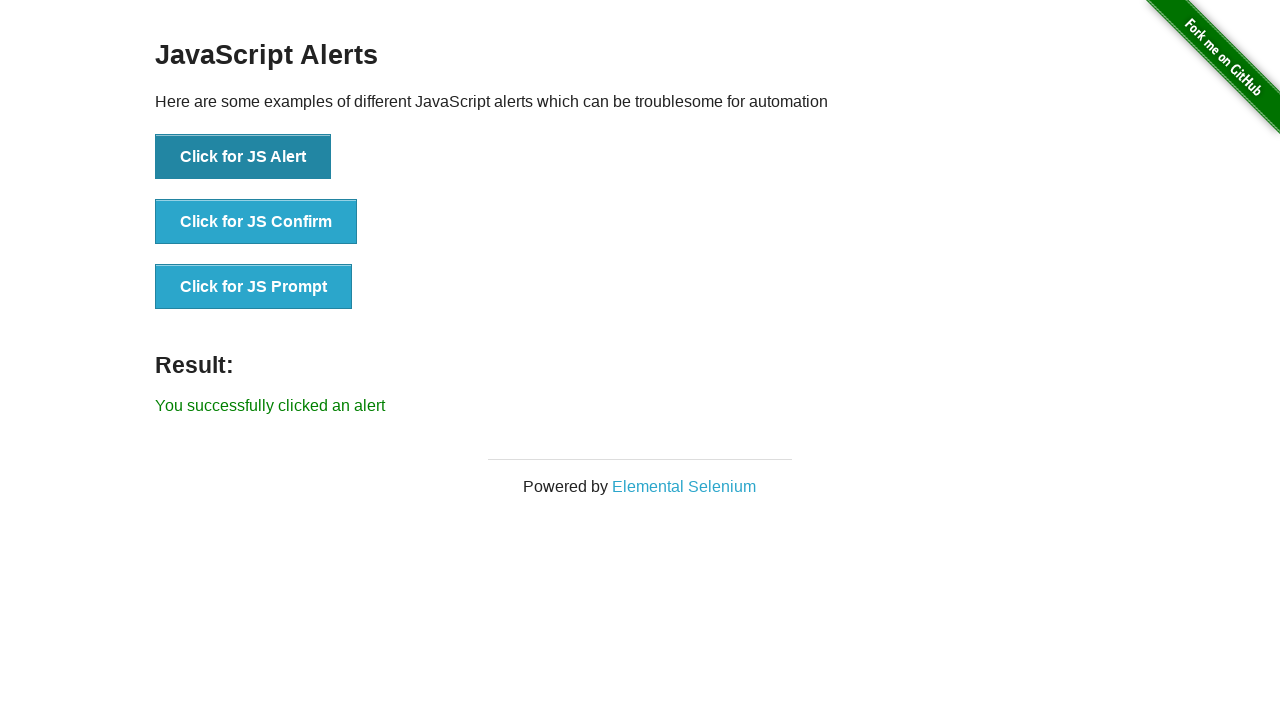

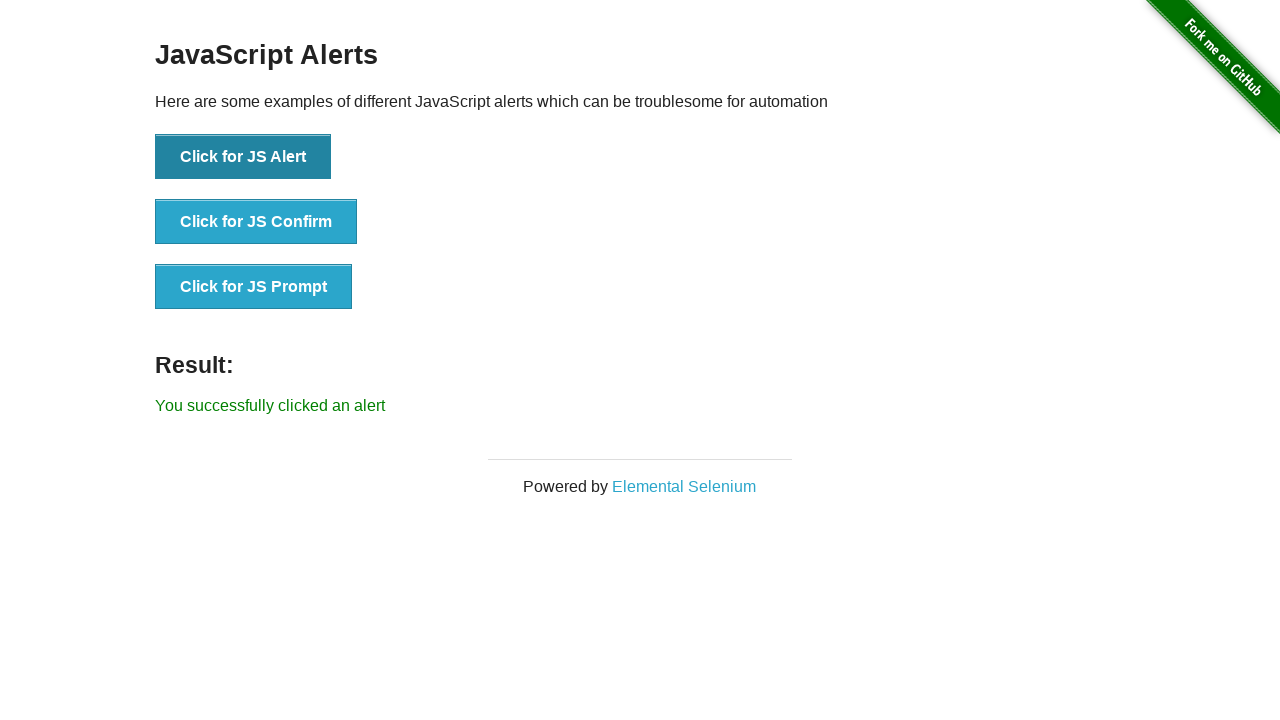